Navigates to Merriam-Webster dictionary homepage and verifies that links are present on the page

Starting URL: https://www.merriam-webster.com

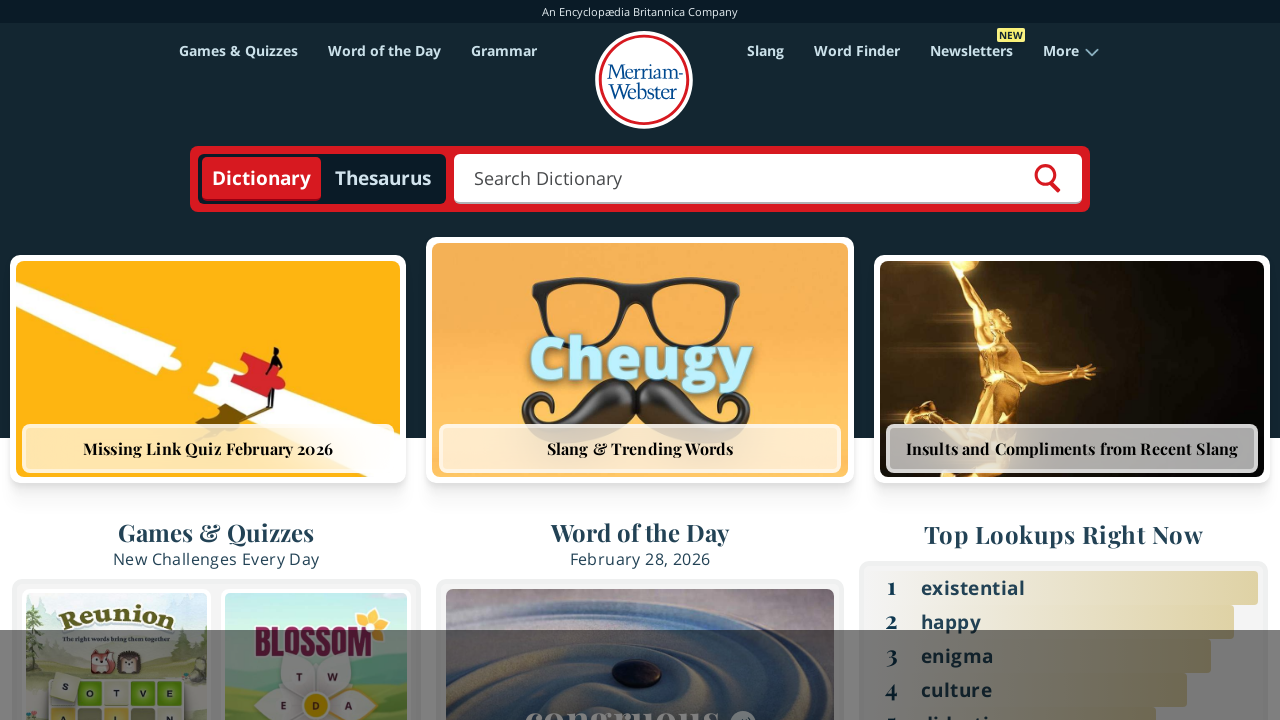

Navigated to Merriam-Webster dictionary homepage
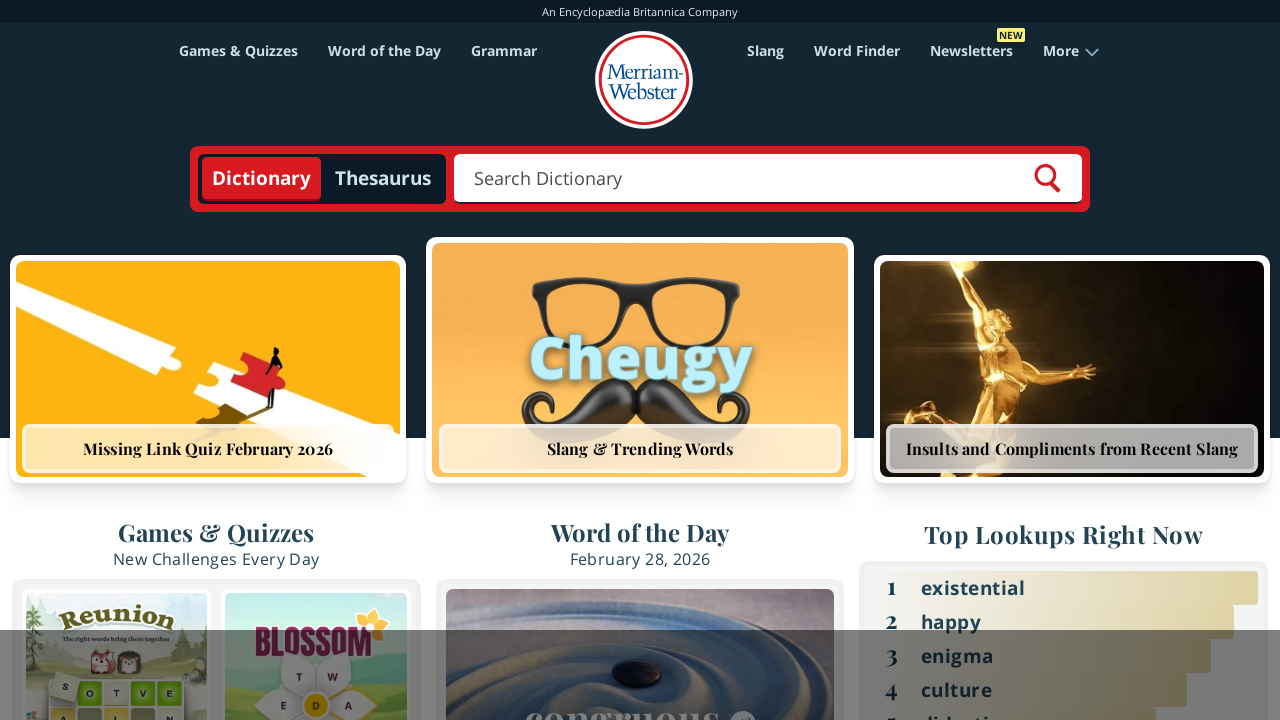

Waited for links to be present on the page
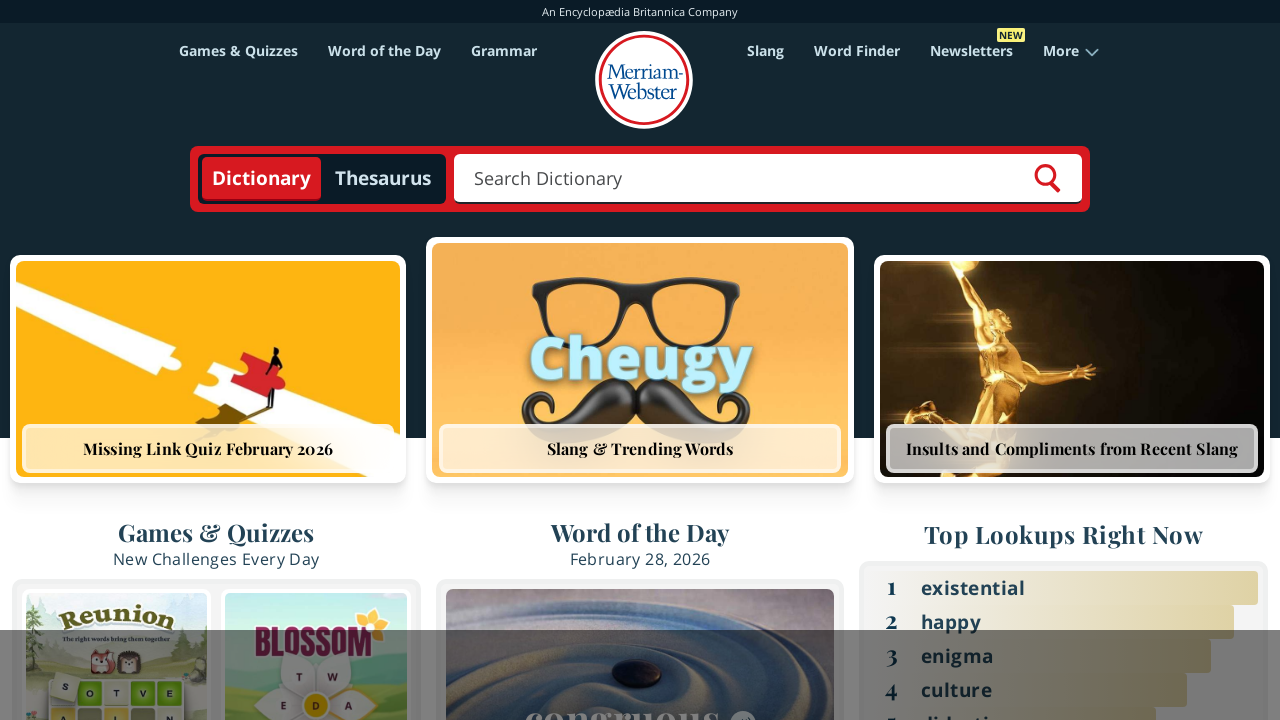

Located all links on the page
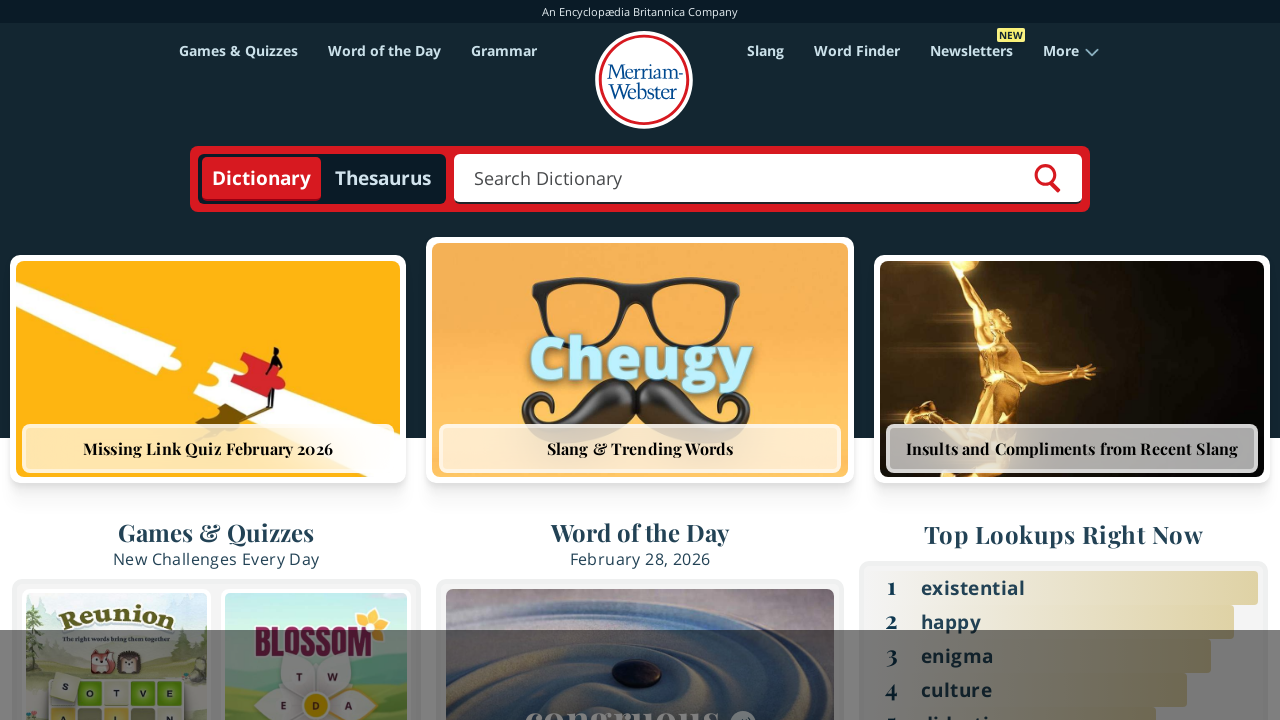

Verified that 212 links are present on the page
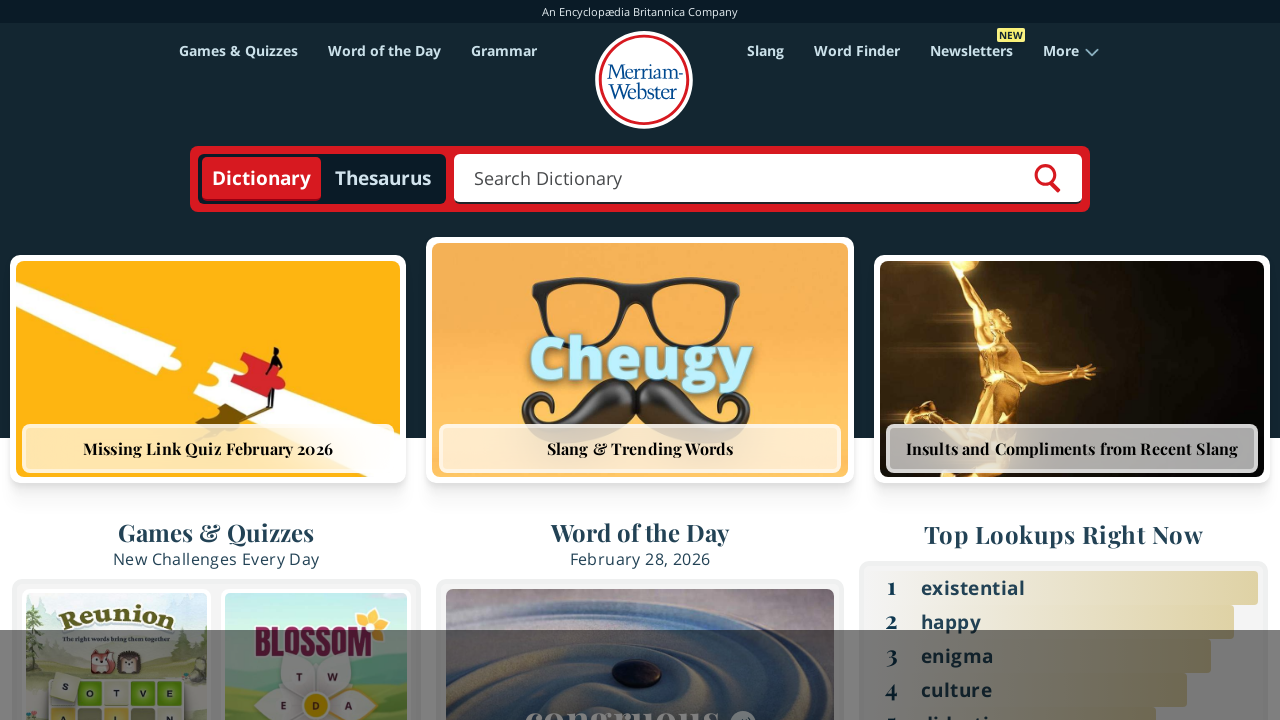

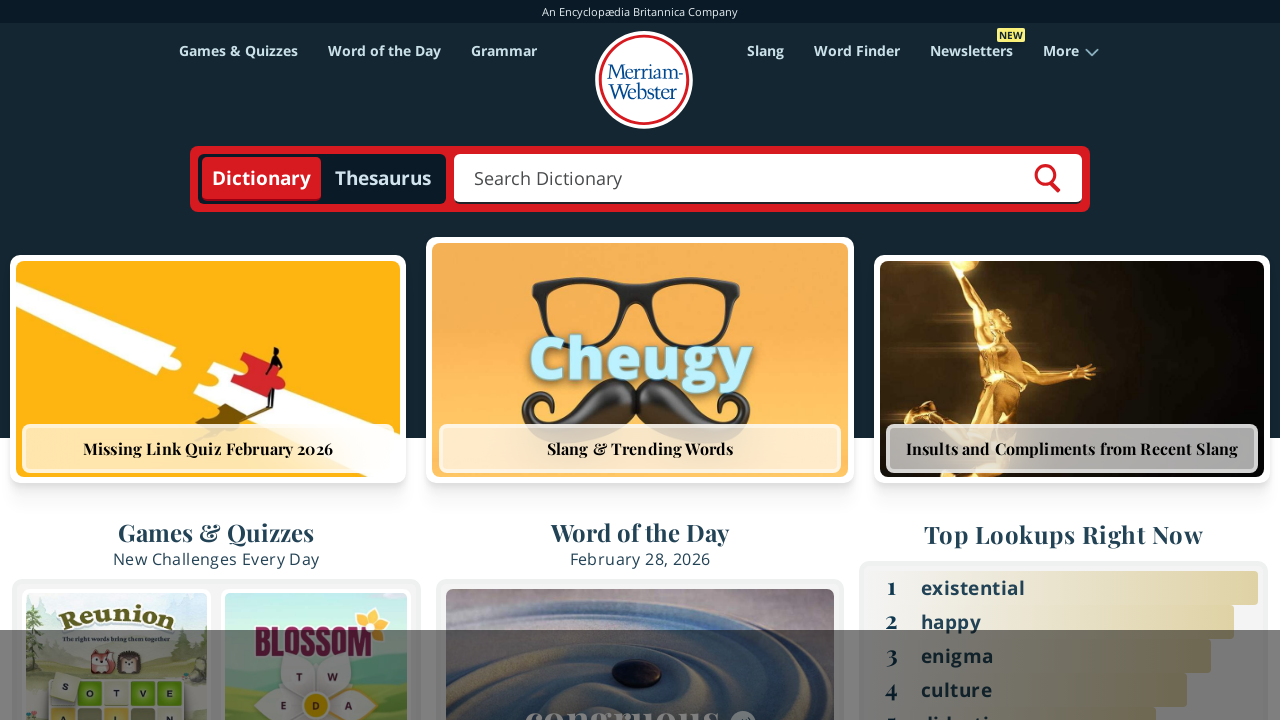